Tests interaction with a dynamic table on a Selenium practice page by scrolling to the bottom of the page and locating a specific cell in the table.

Starting URL: https://www.techlistic.com/p/demo-selenium-practice.html

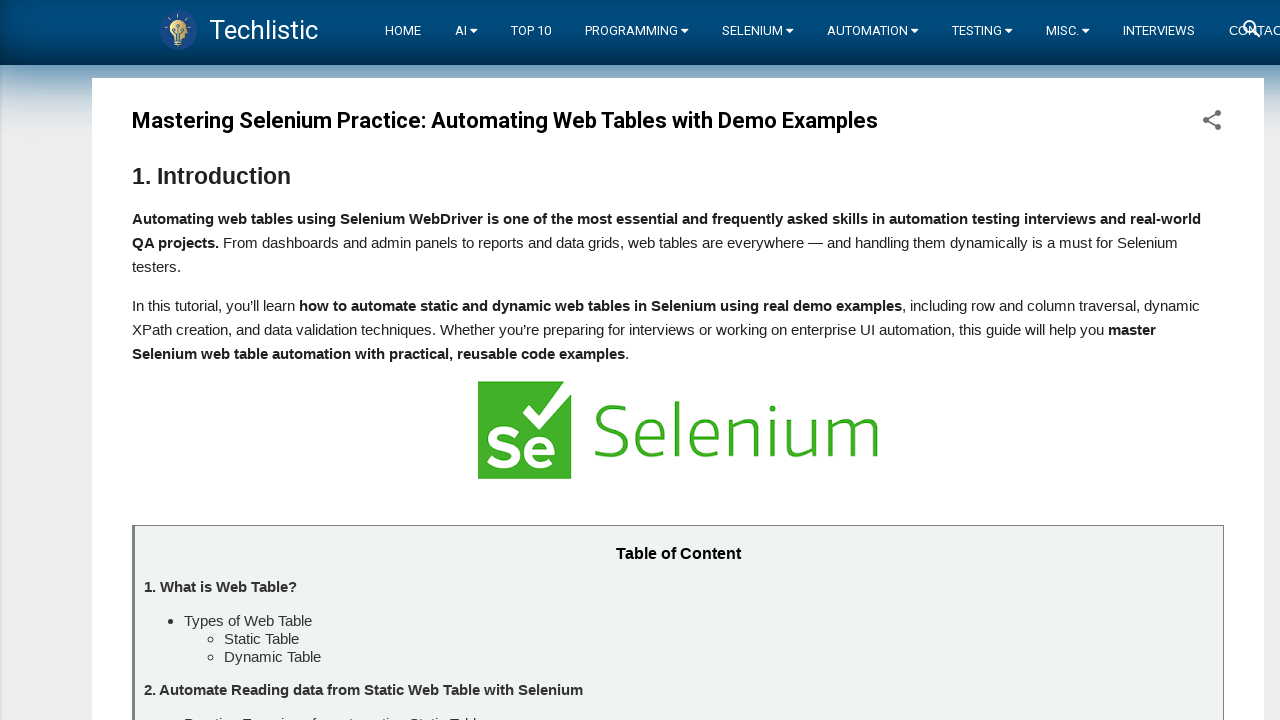

Scrolled to bottom of page to reveal dynamic table
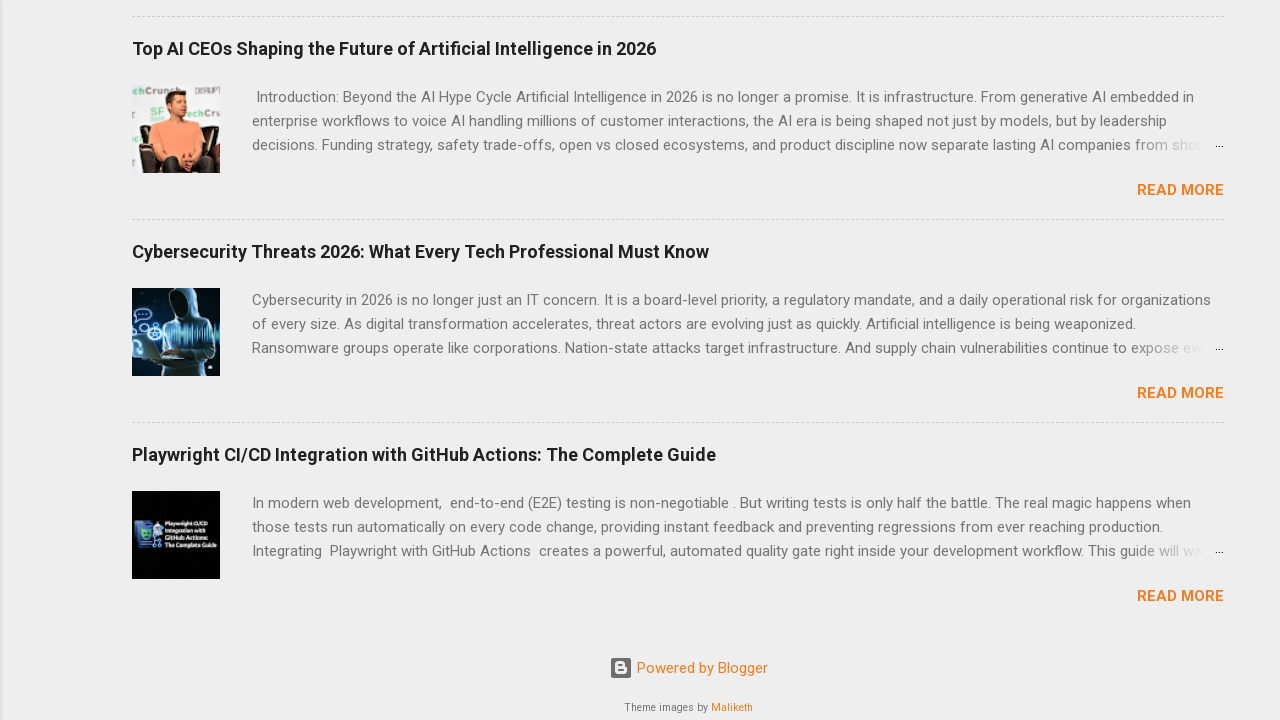

Table cell in row 2, column 1 became visible
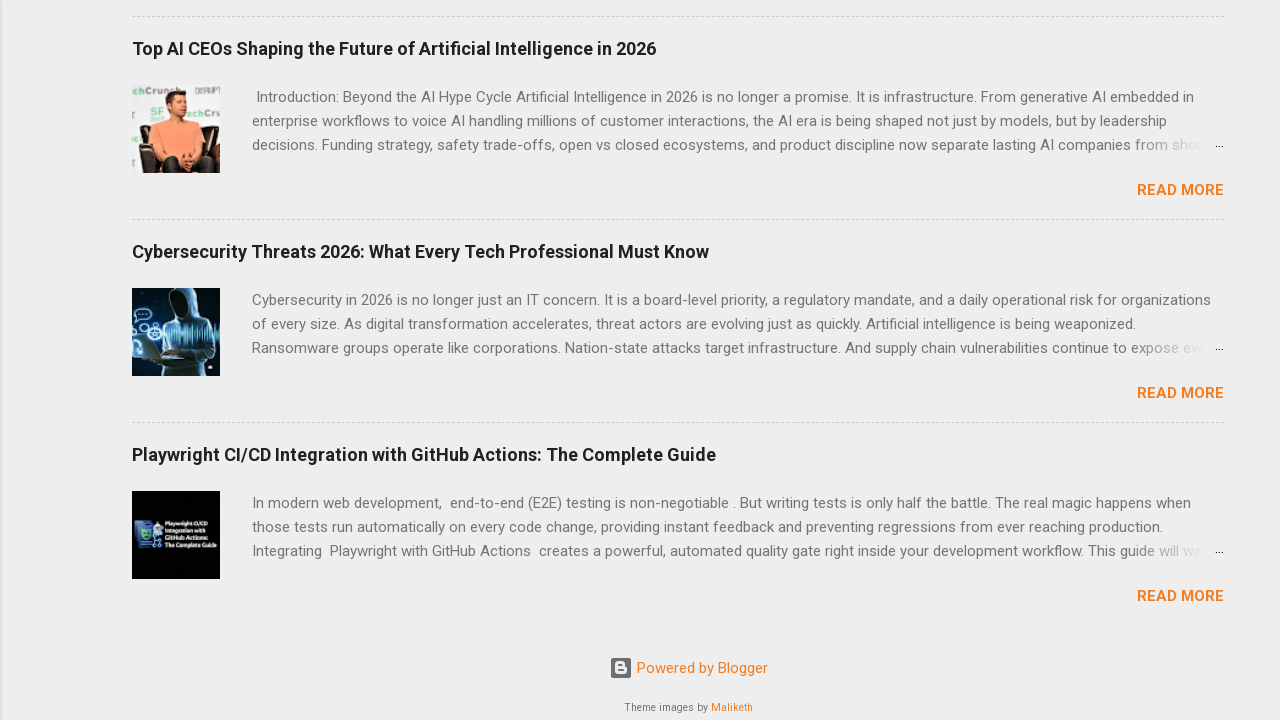

Retrieved text from table cell row 2, column 1: 'Google'
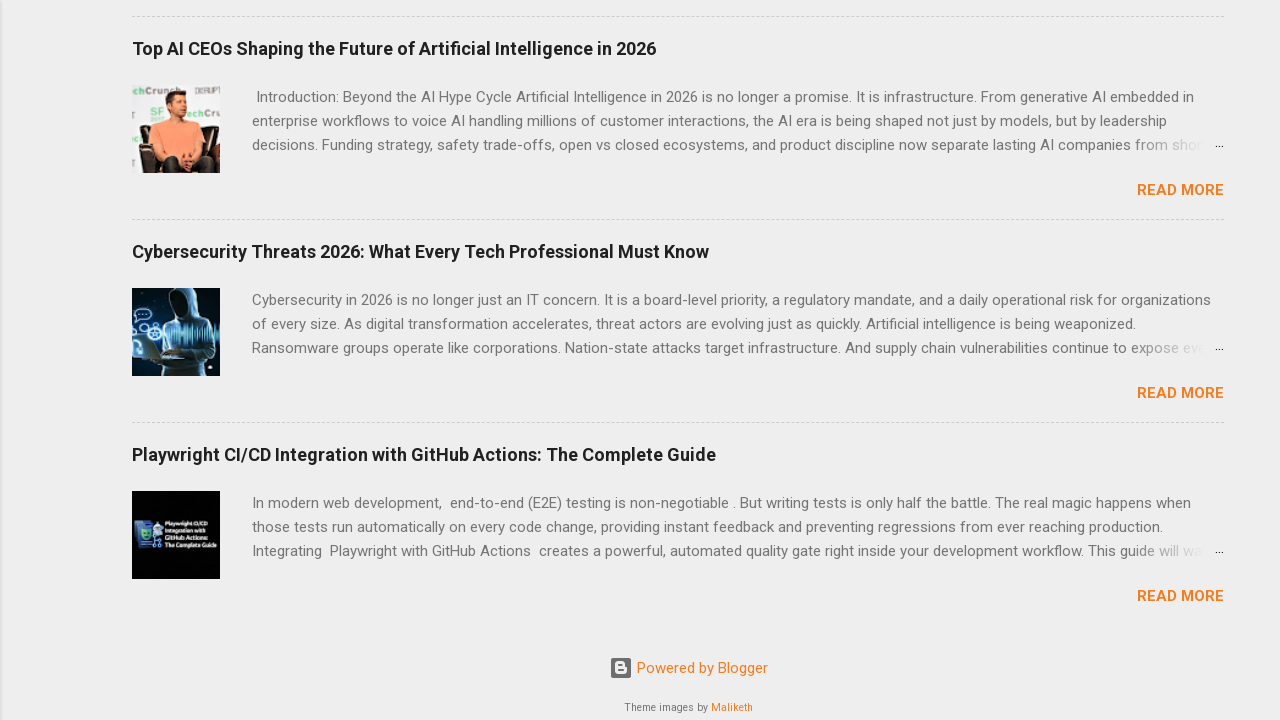

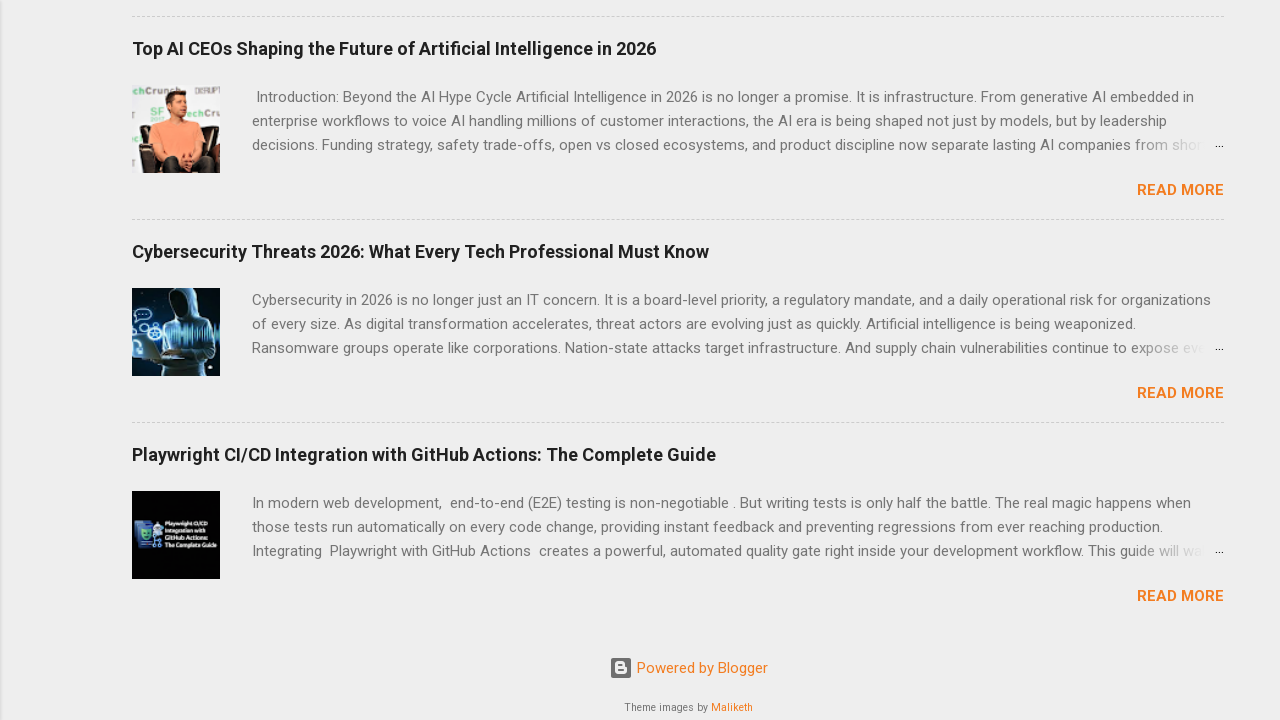